Tests dropdown selection by selecting "Audi" from a car list dropdown using visible text

Starting URL: http://only-testing-blog.blogspot.in/2014/01/textbox.html

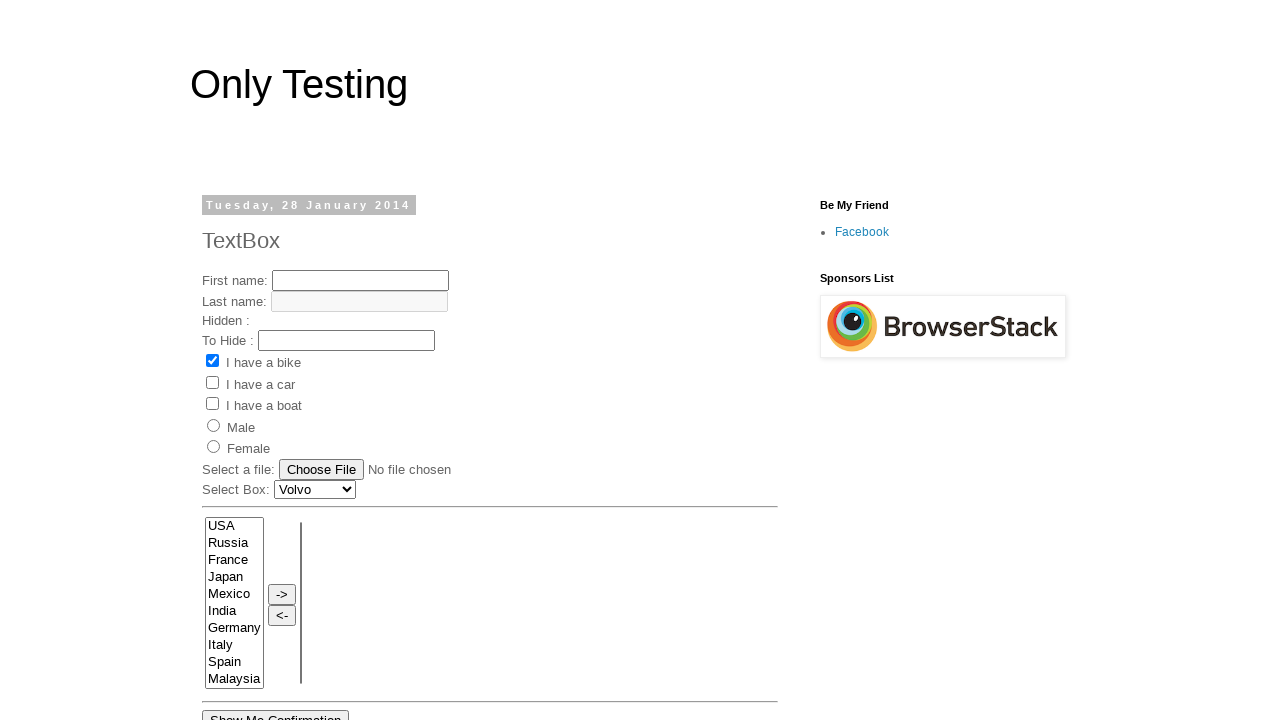

Navigated to textbox test page
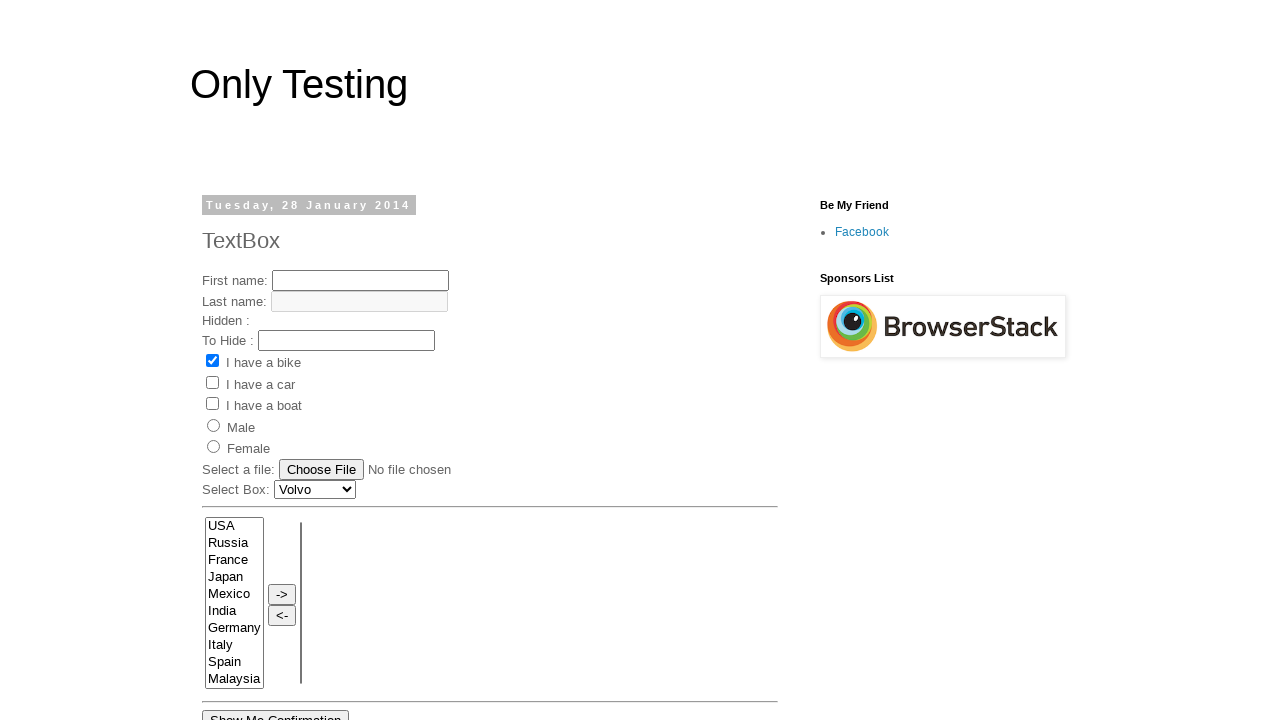

Selected 'Audi' from car dropdown using visible text on #Carlist
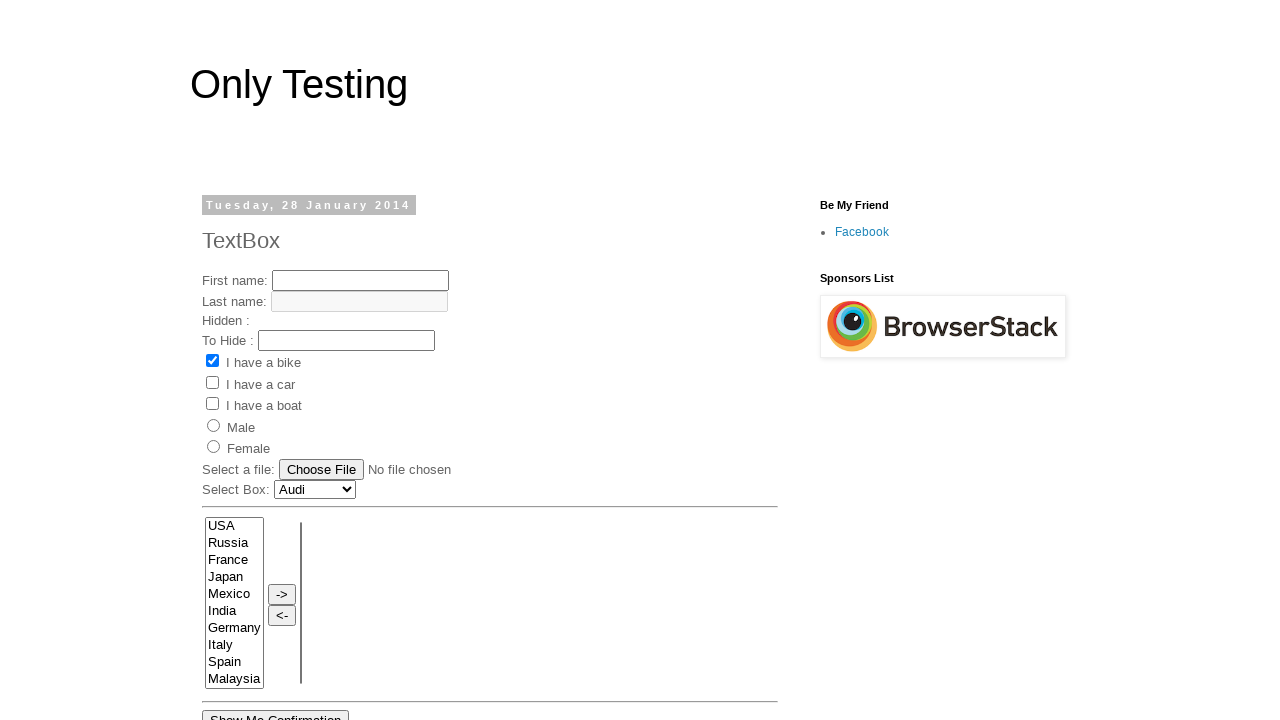

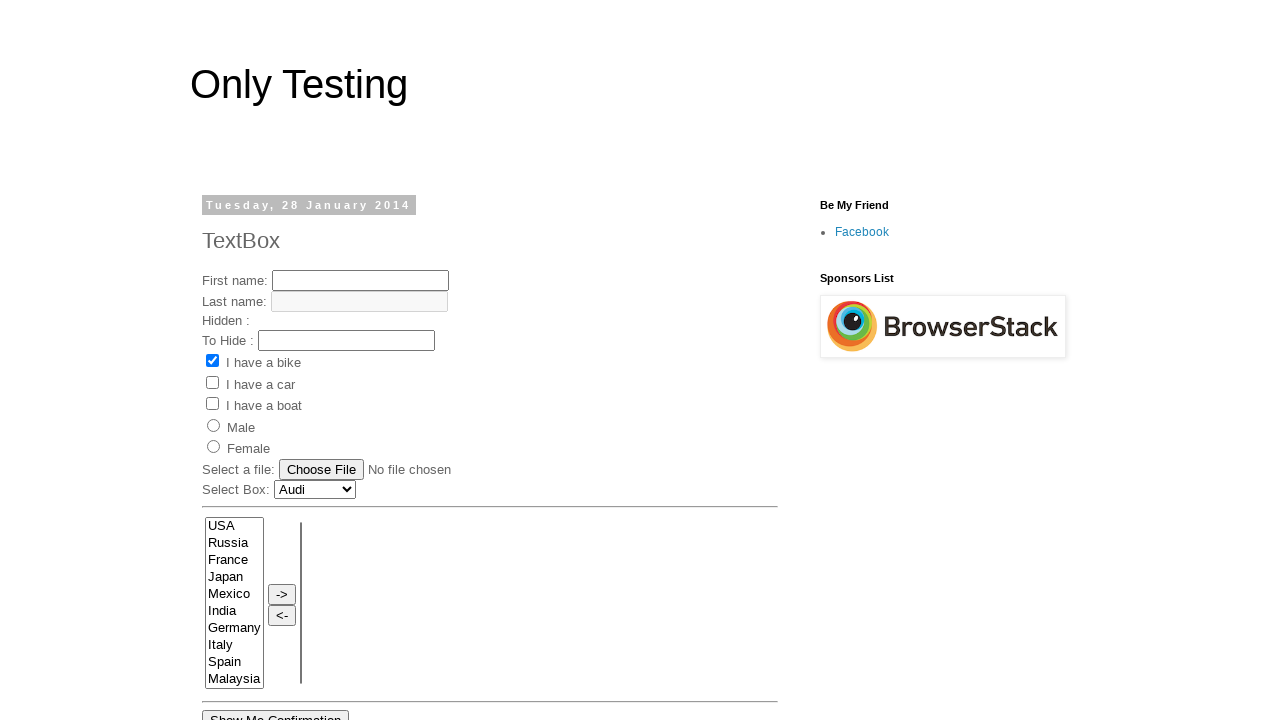